Tests handling of a JavaScript prompt dialog by clicking the prompt button, entering text, and accepting it

Starting URL: https://the-internet.herokuapp.com/javascript_alerts

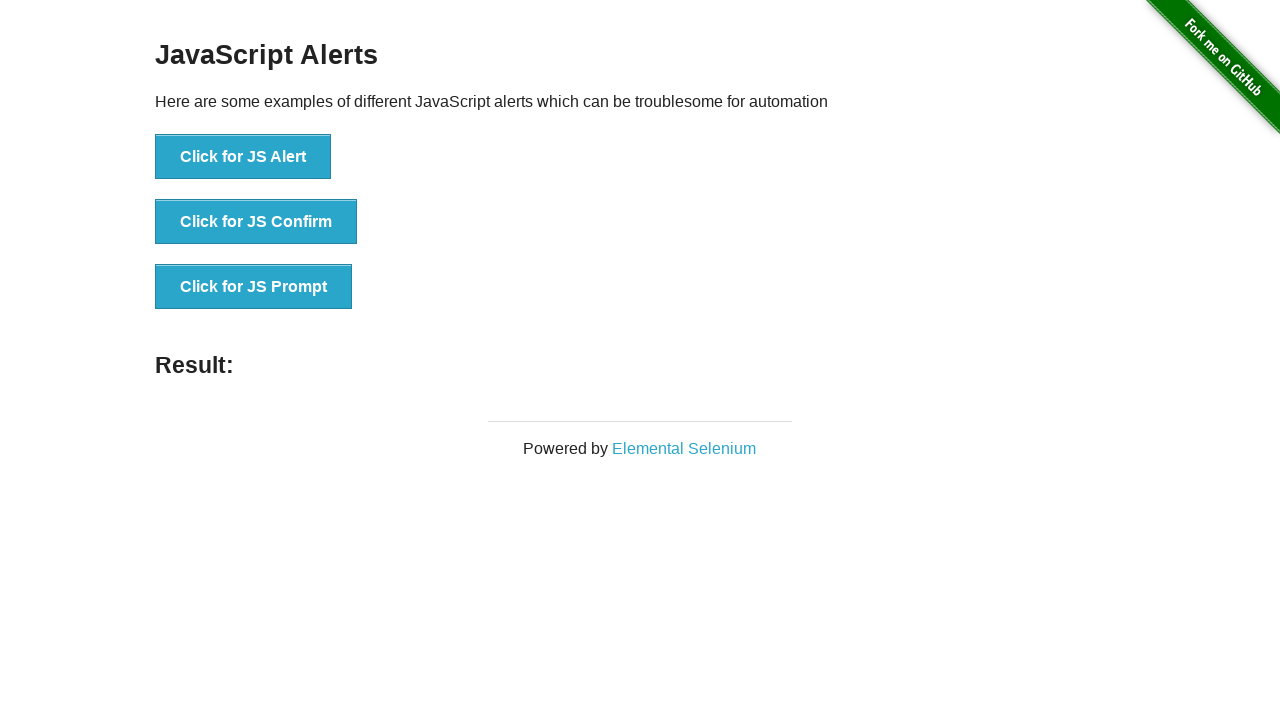

Registered dialog handler to accept prompt with text 'Vijay'
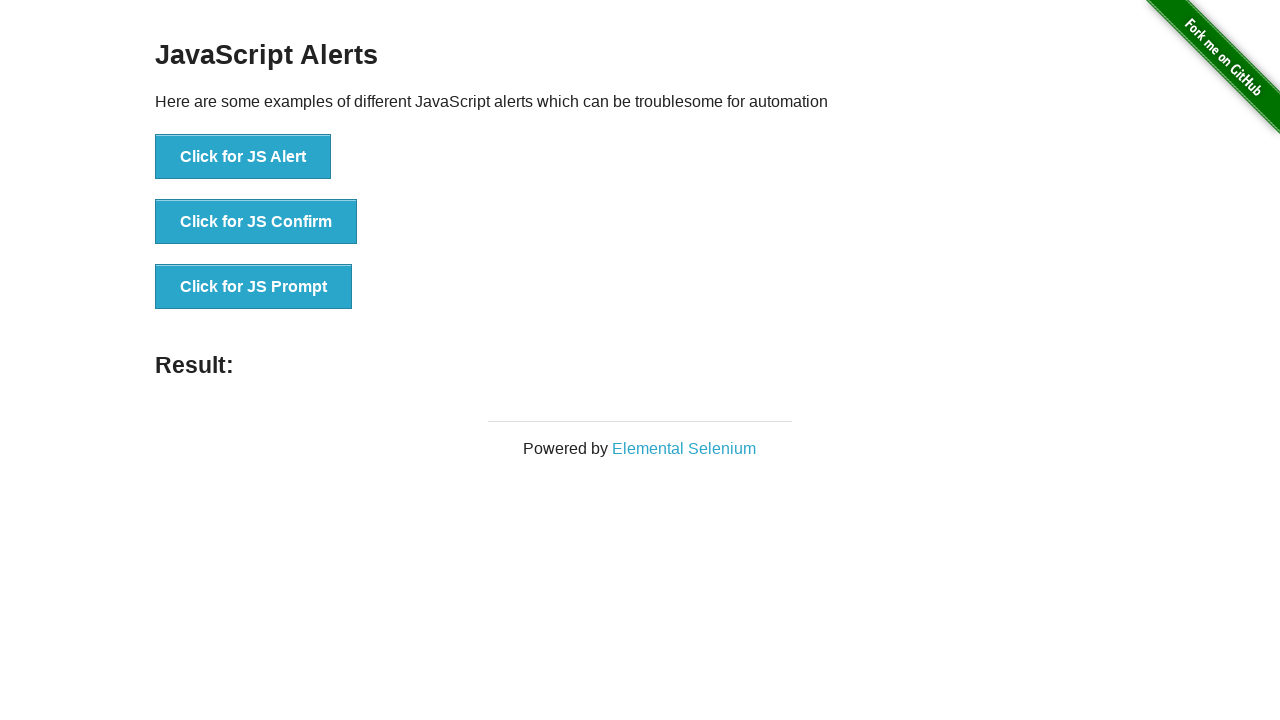

Clicked 'Click for JS Prompt' button to trigger prompt dialog at (254, 287) on xpath=//button[text()='Click for JS Prompt']
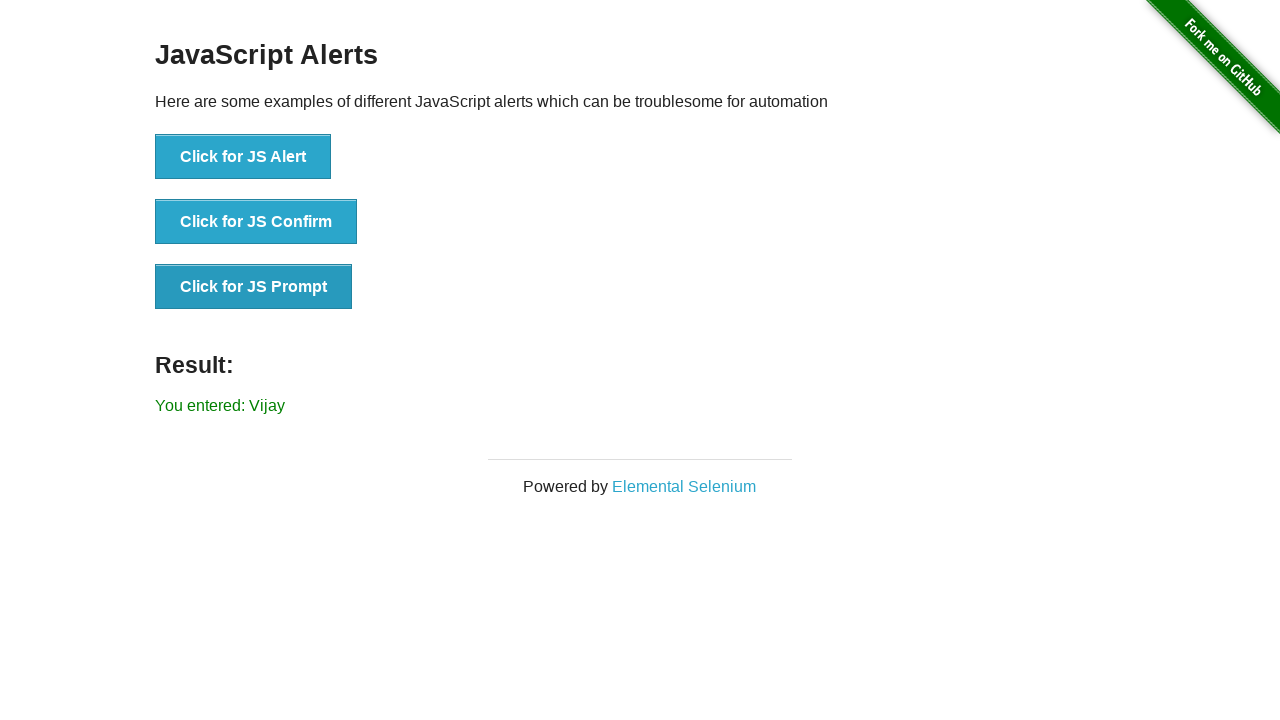

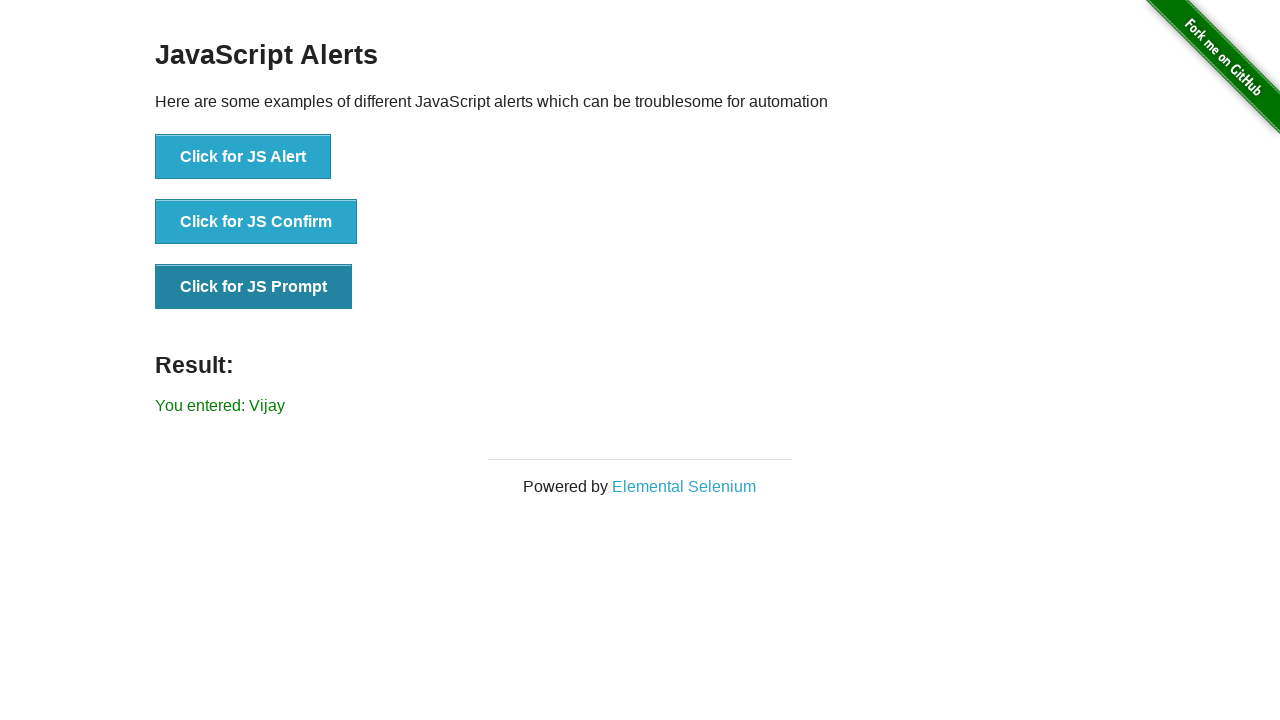